Tests Ajio e-commerce search and filter functionality by searching for "bags", filtering by Men gender, and selecting Fashion Bags category.

Starting URL: https://www.ajio.com/

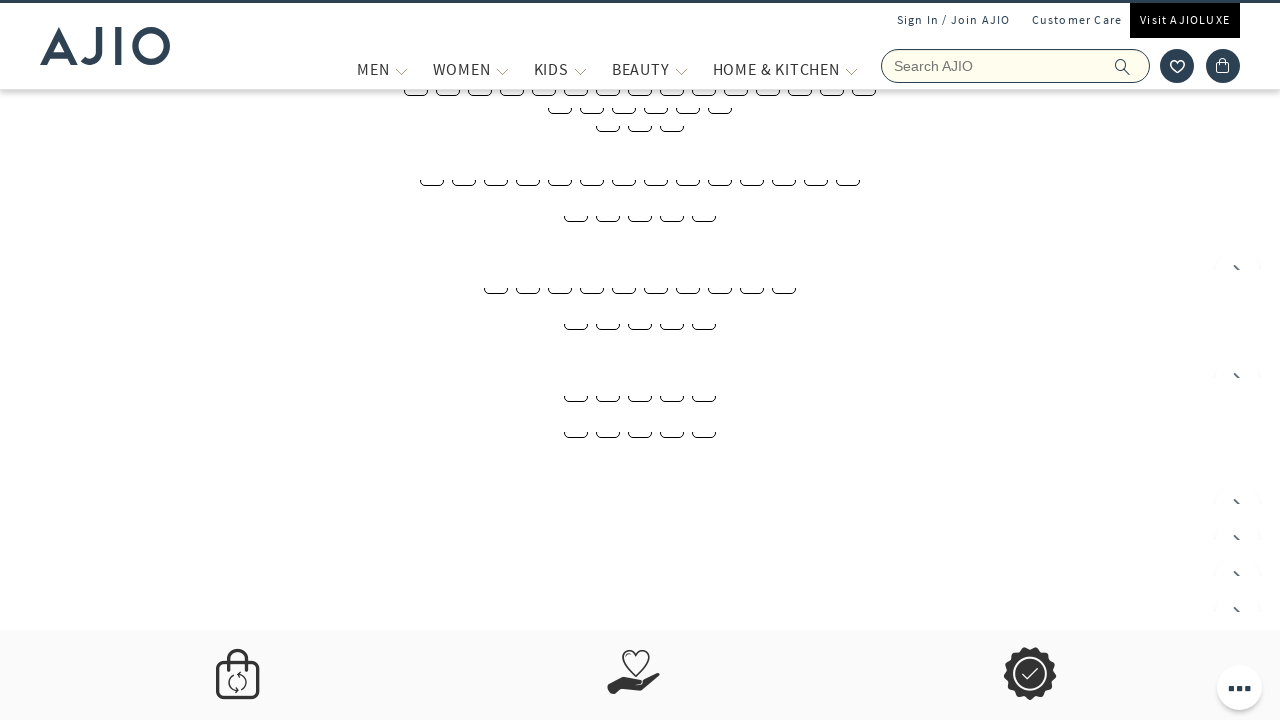

Filled search field with 'bags' on input[name='searchVal']
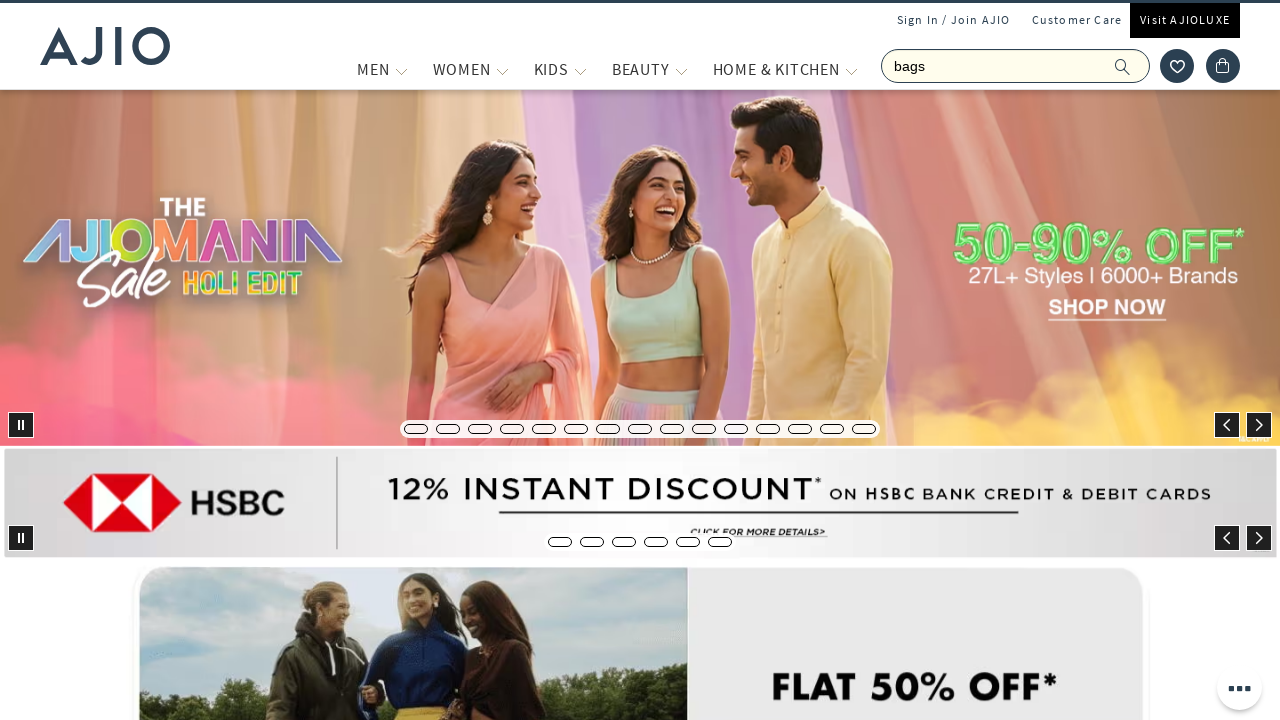

Pressed Enter to search for bags on input[name='searchVal']
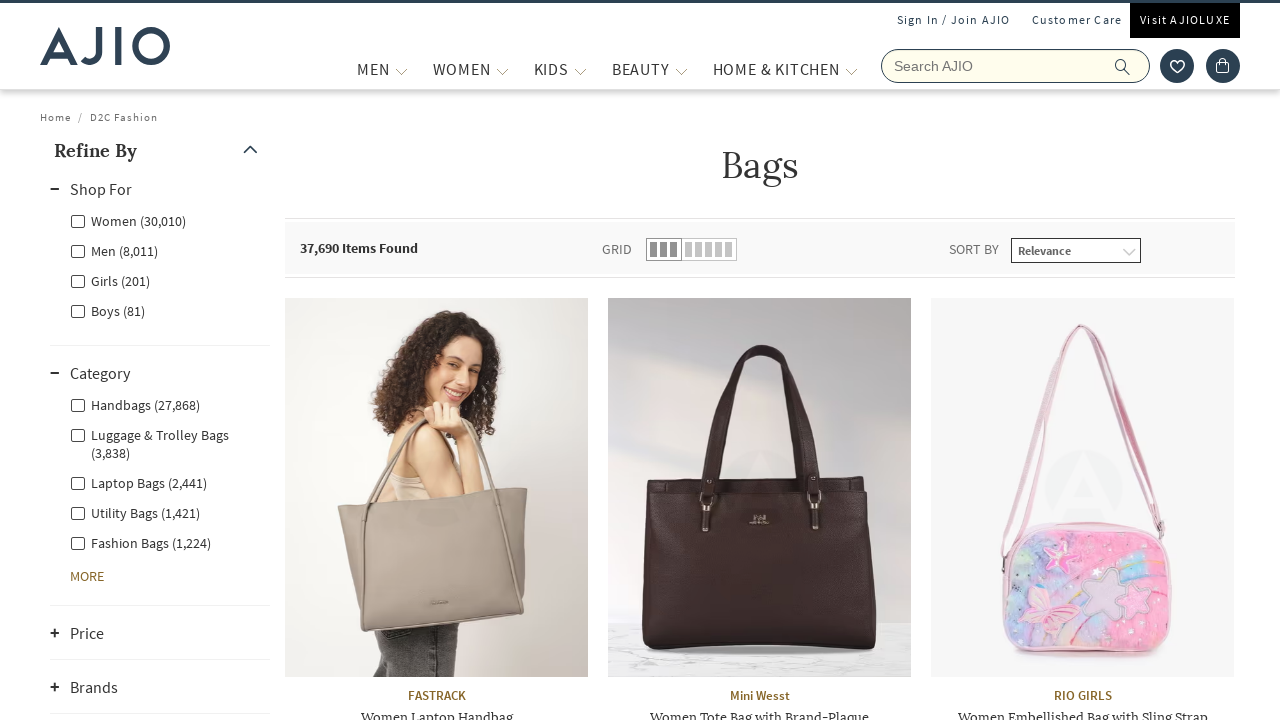

Waited for search results to load
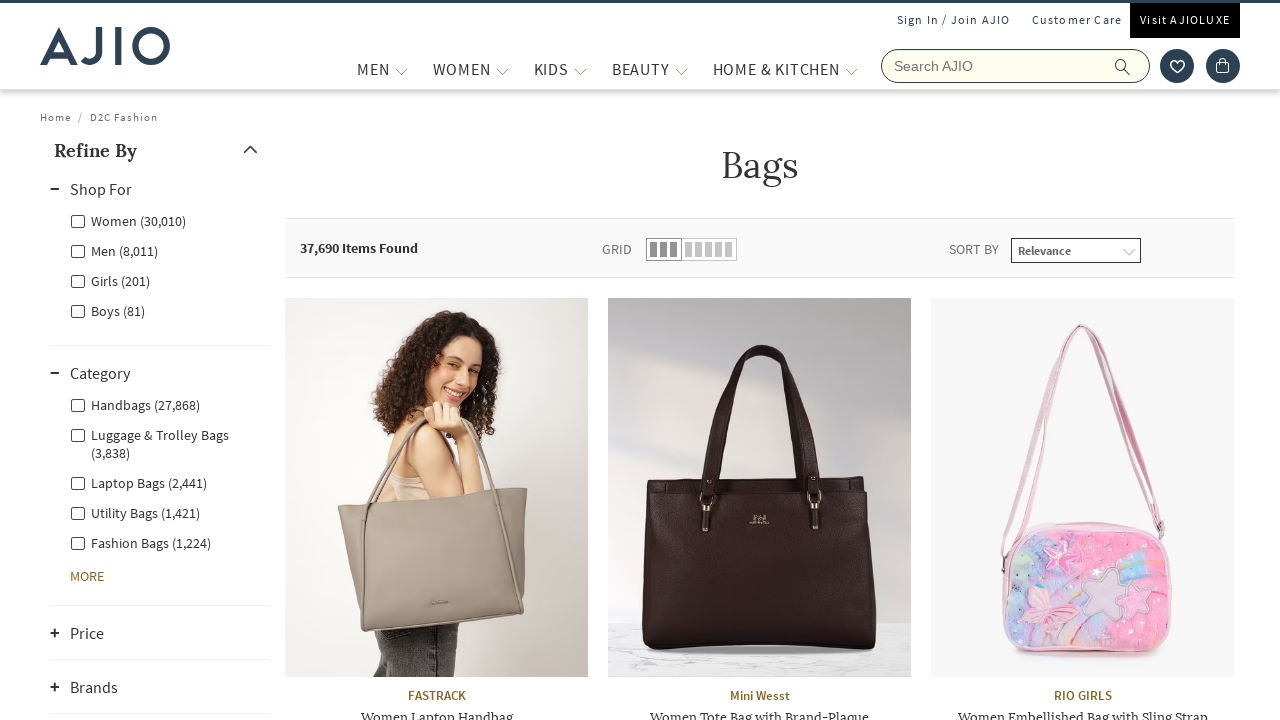

Clicked on 'Men' gender filter at (114, 250) on label[for='Men']
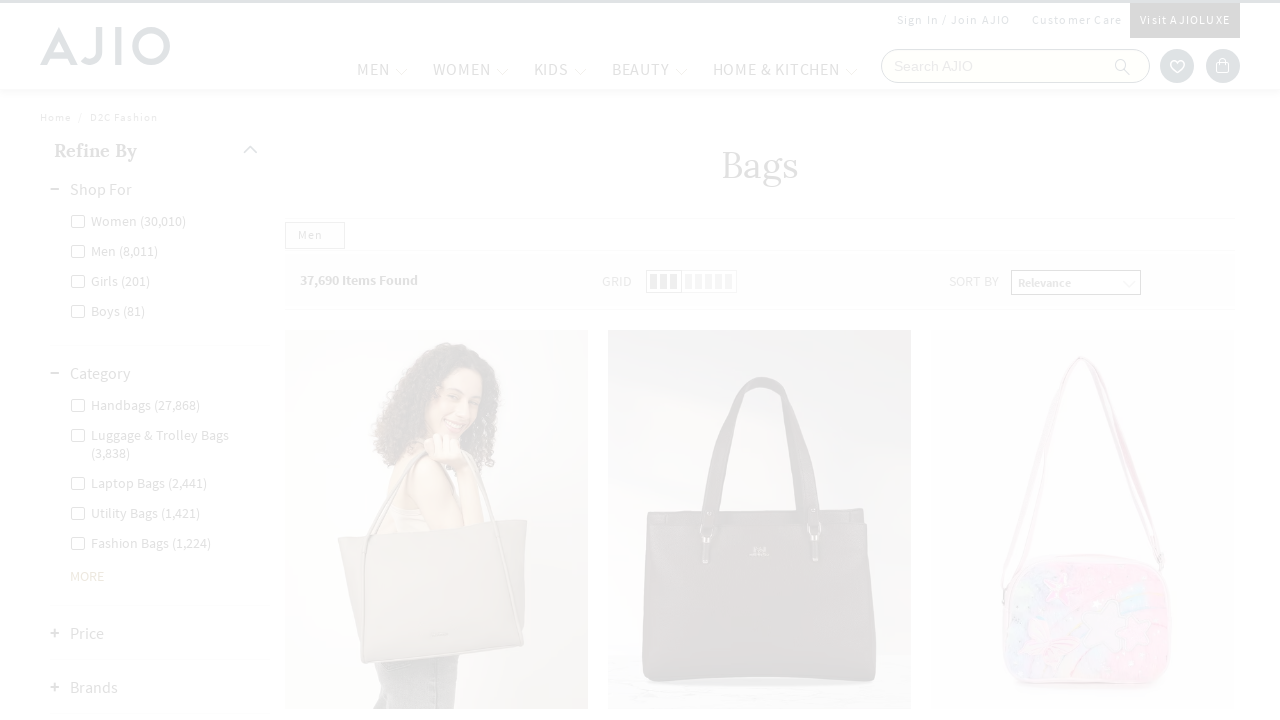

Waited for Men gender filter to apply
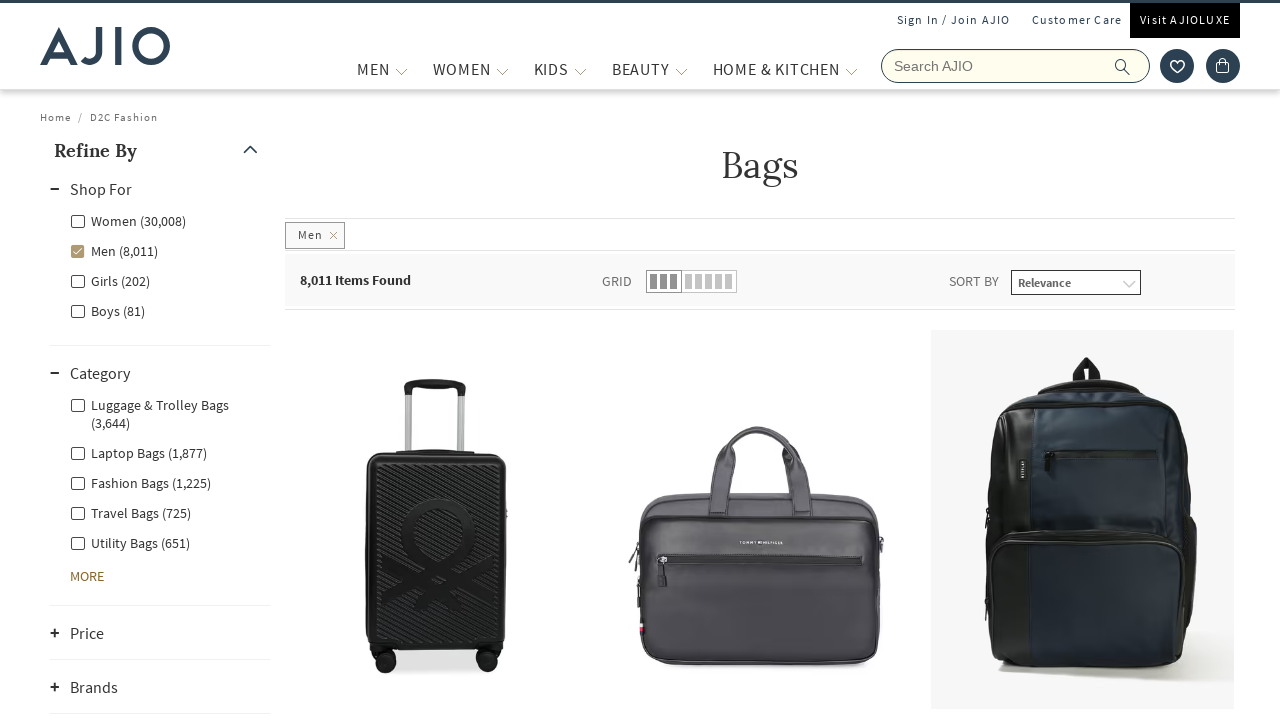

Clicked on 'Fashion Bags' category filter at (140, 482) on label:has-text('Fashion Bags')
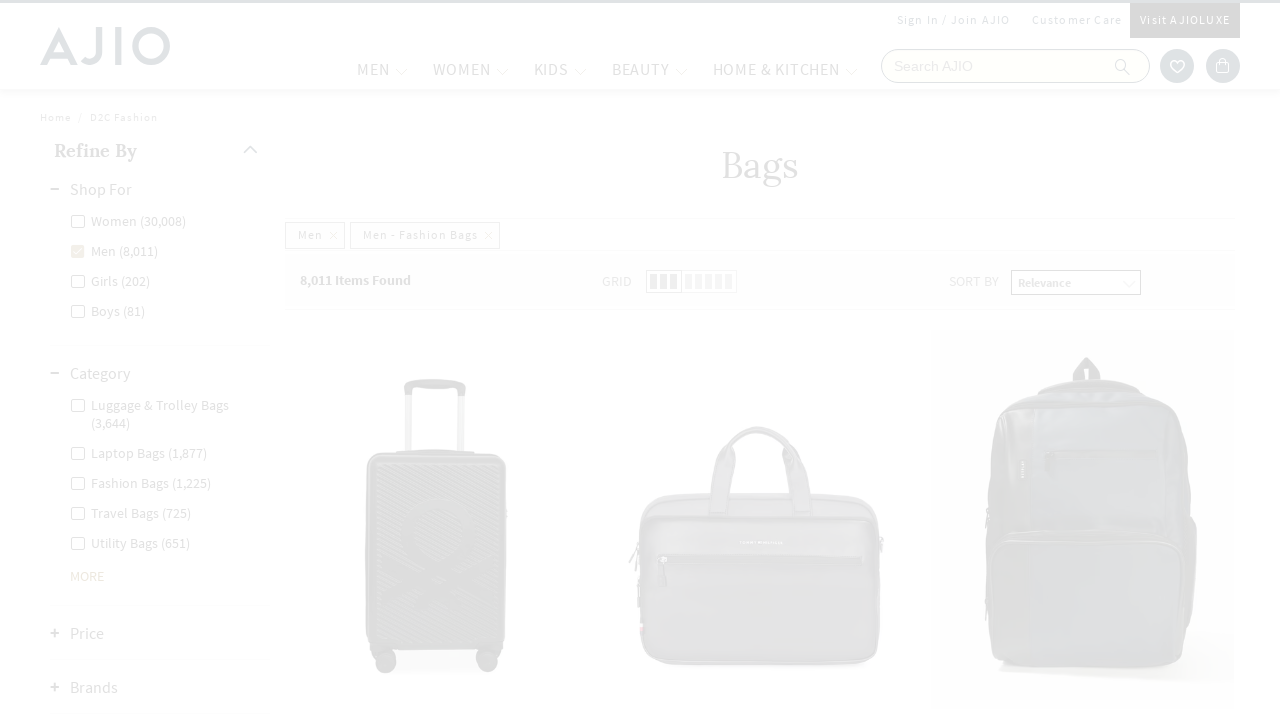

Waited for Fashion Bags category filter to apply
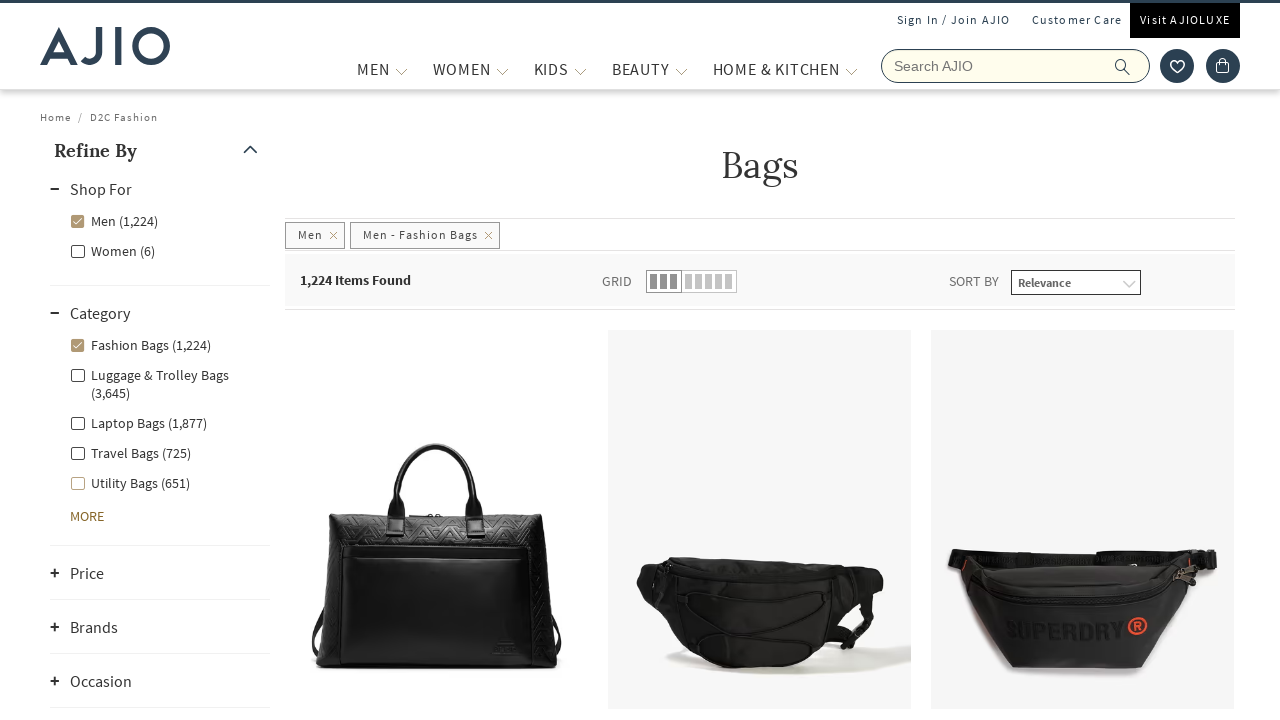

Item count element loaded, results displayed
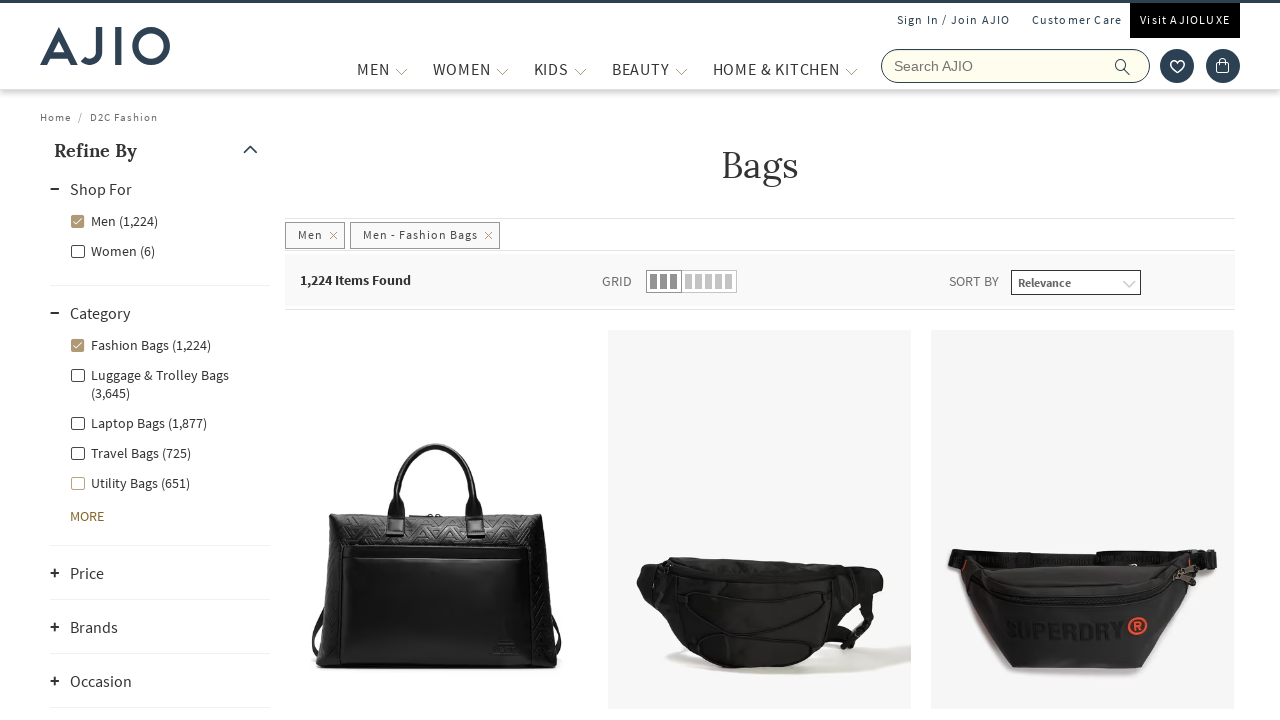

Product brand elements loaded
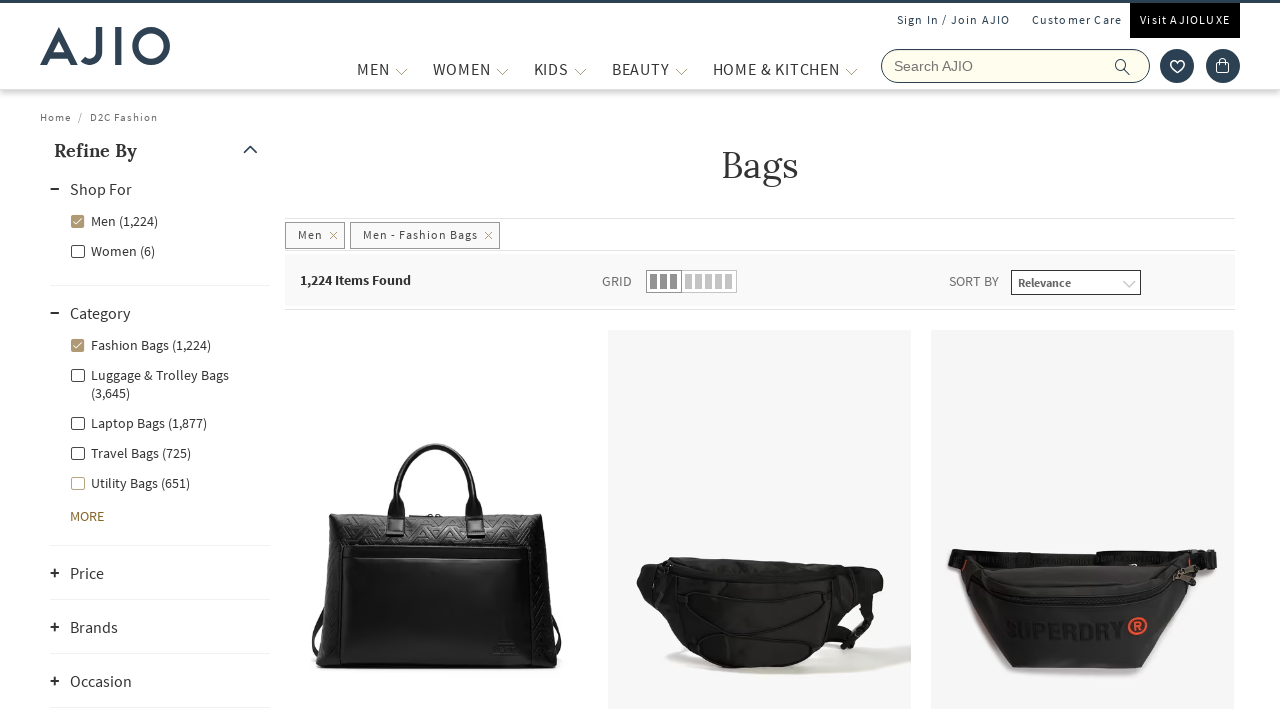

Product name elements loaded, search and filter test completed
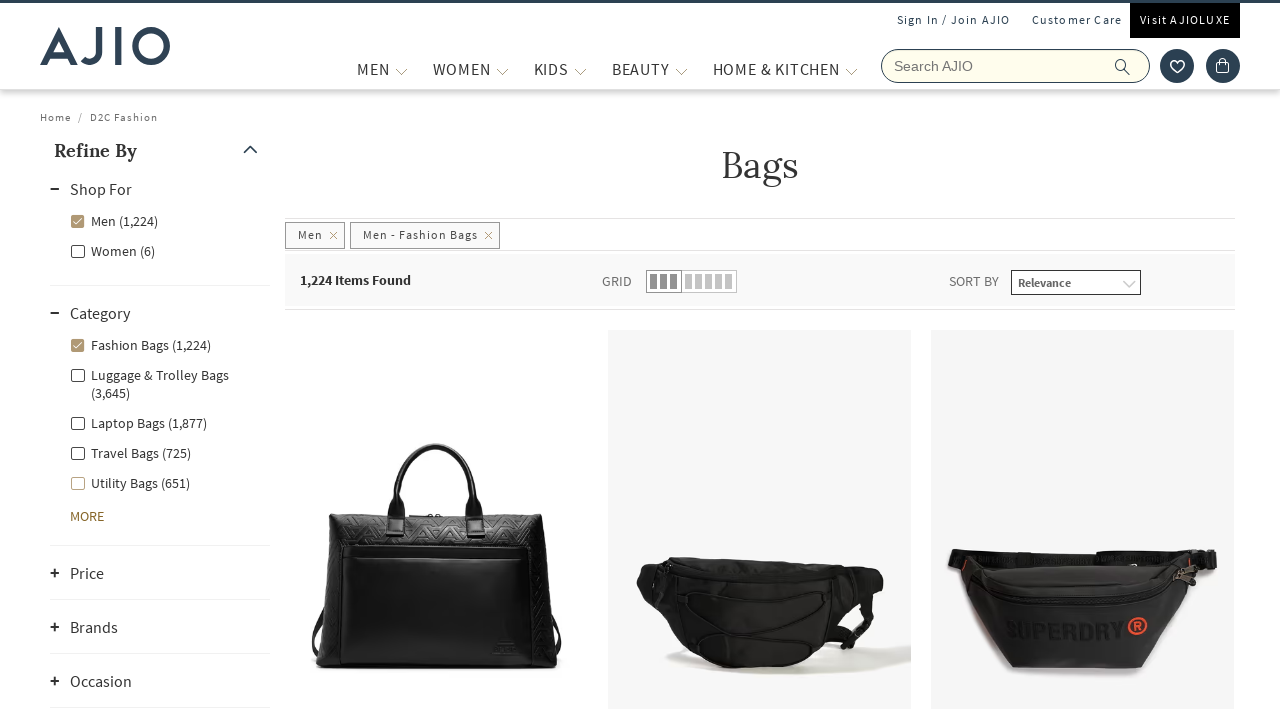

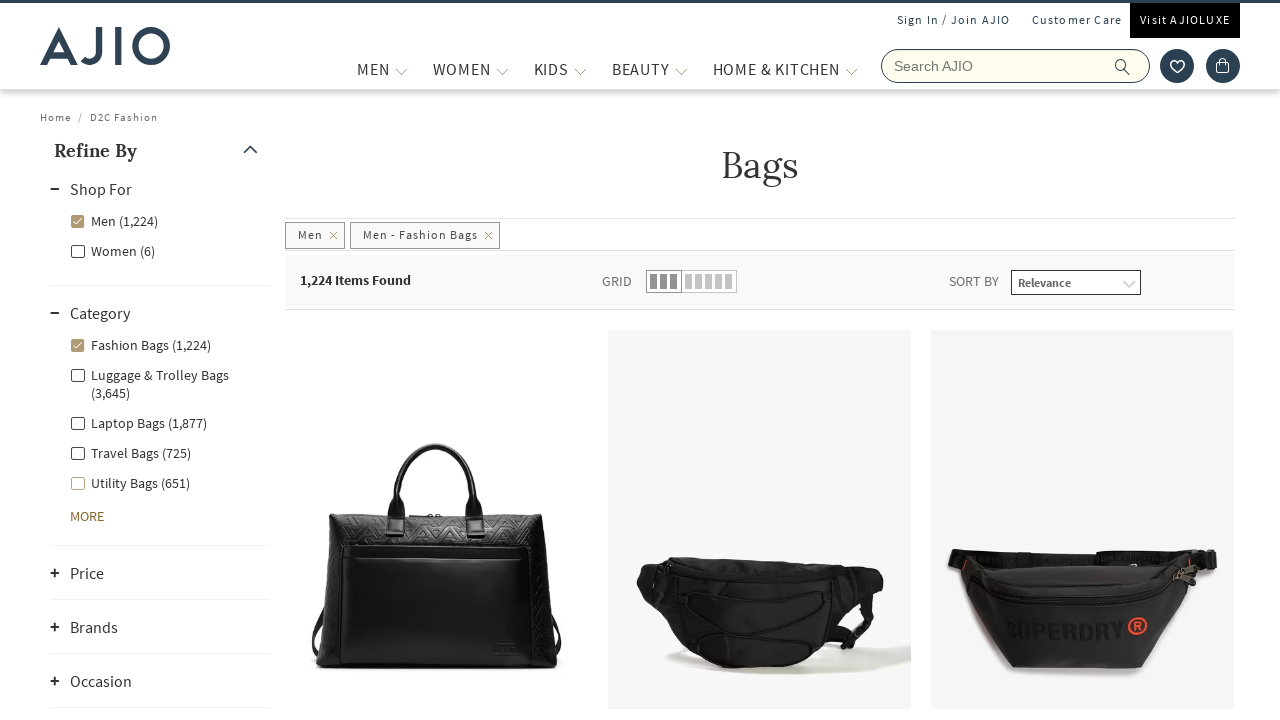